Tests right-click context menu functionality by right-clicking on a button element and then clicking the "Quit" option from the context menu that appears.

Starting URL: https://swisnl.github.io/jQuery-contextMenu/demo.html

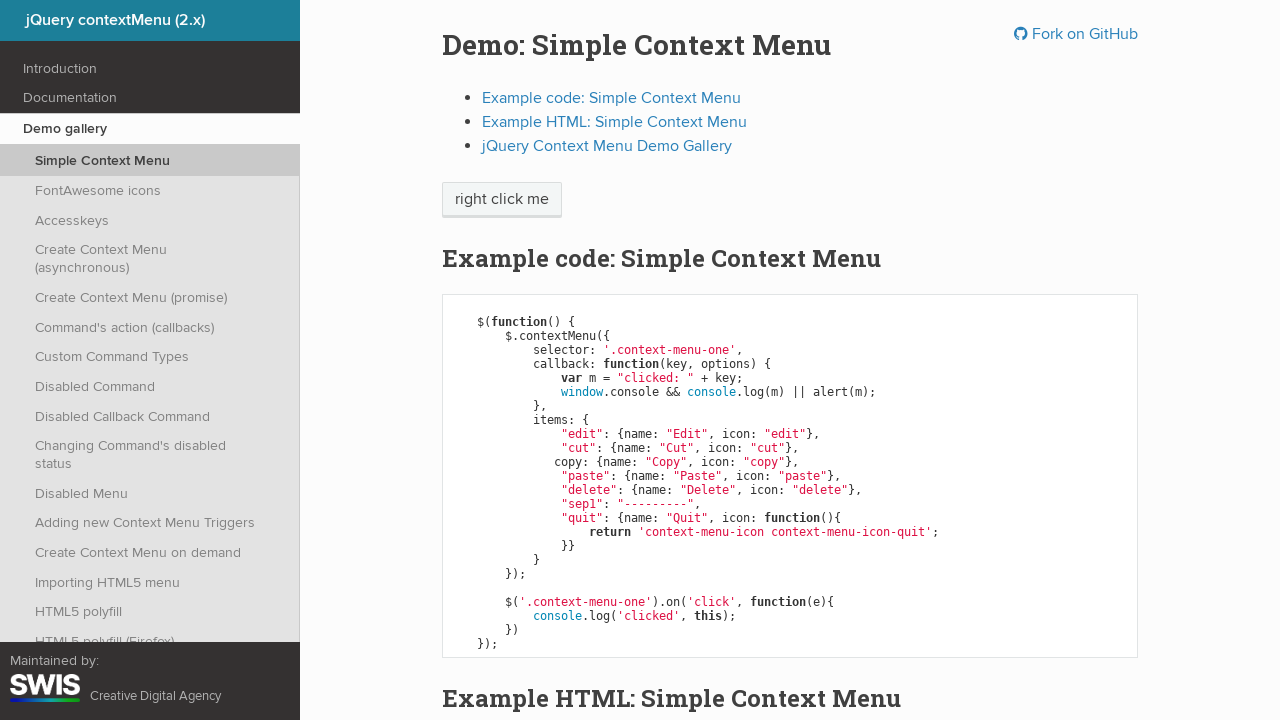

Right-clicked on 'right click me' button to open context menu at (502, 200) on //span[.='right click me']
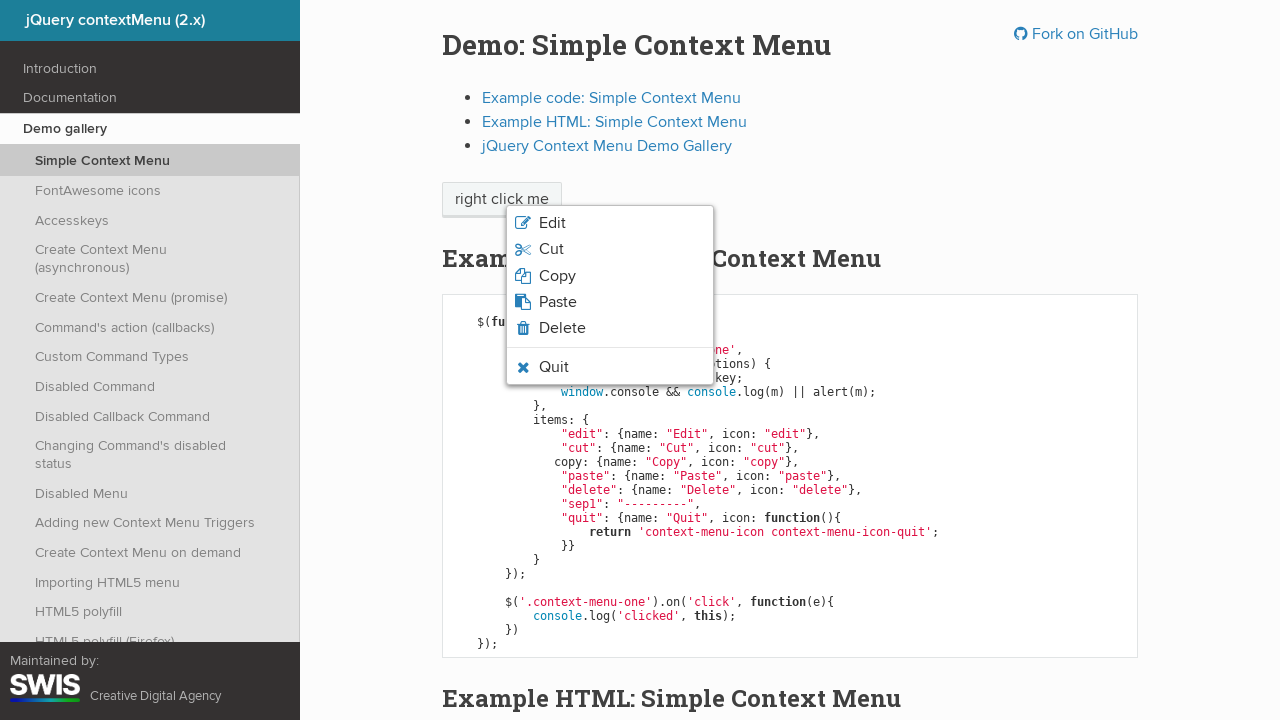

Clicked 'Quit' option from the context menu at (554, 367) on xpath=//span[.='Quit']
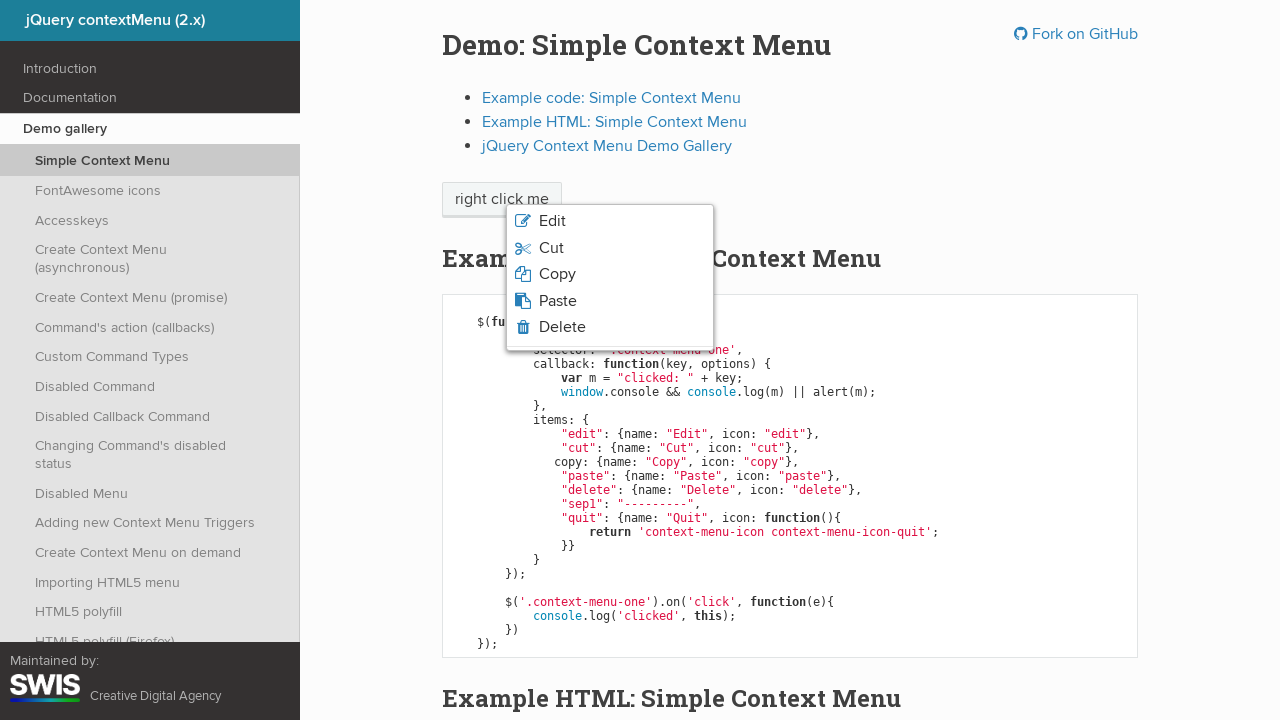

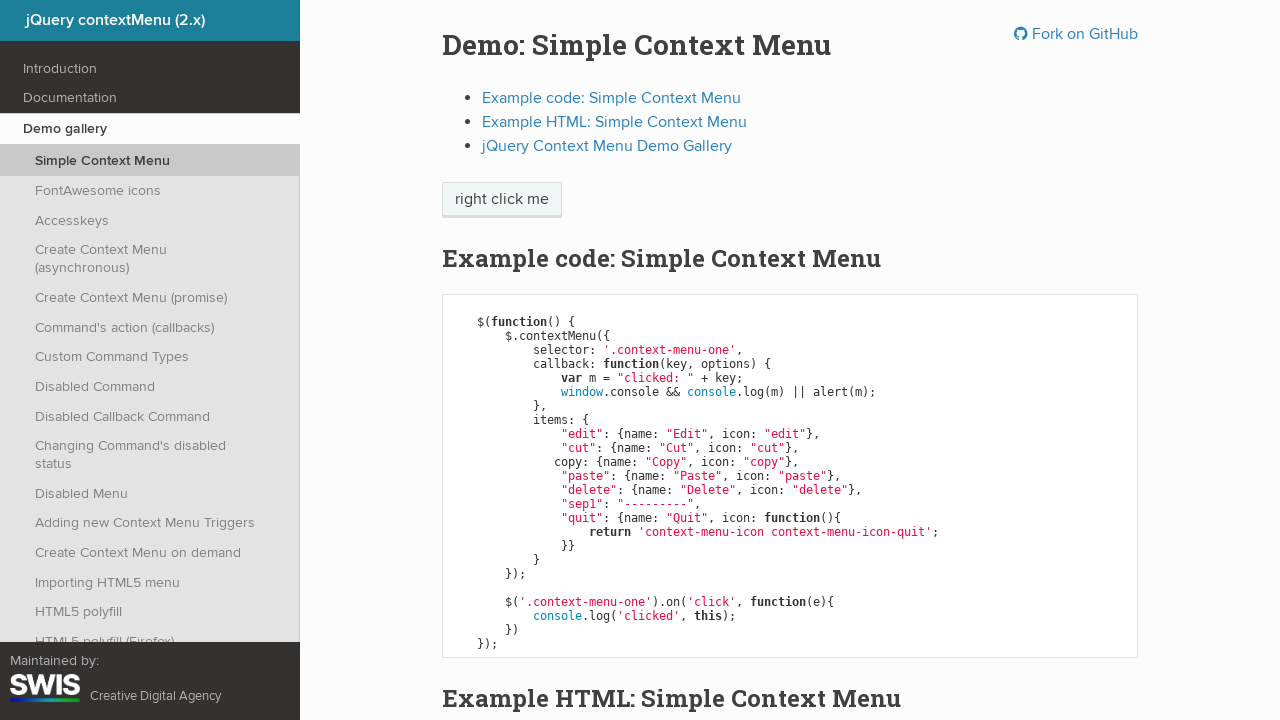